Tests interaction with form elements on a practice automation page - selecting a checkbox by value, clicking a radio button, and toggling visibility of a text box element

Starting URL: https://rahulshettyacademy.com/AutomationPractice/

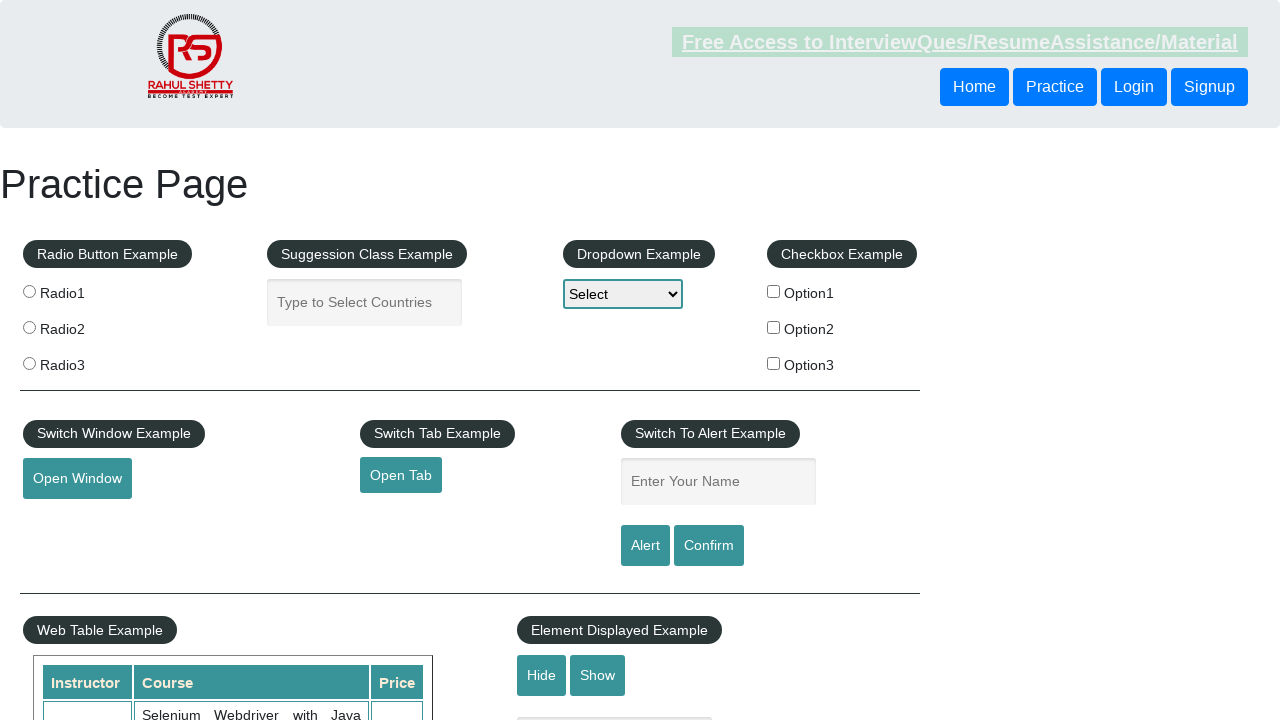

Navigated to automation practice page
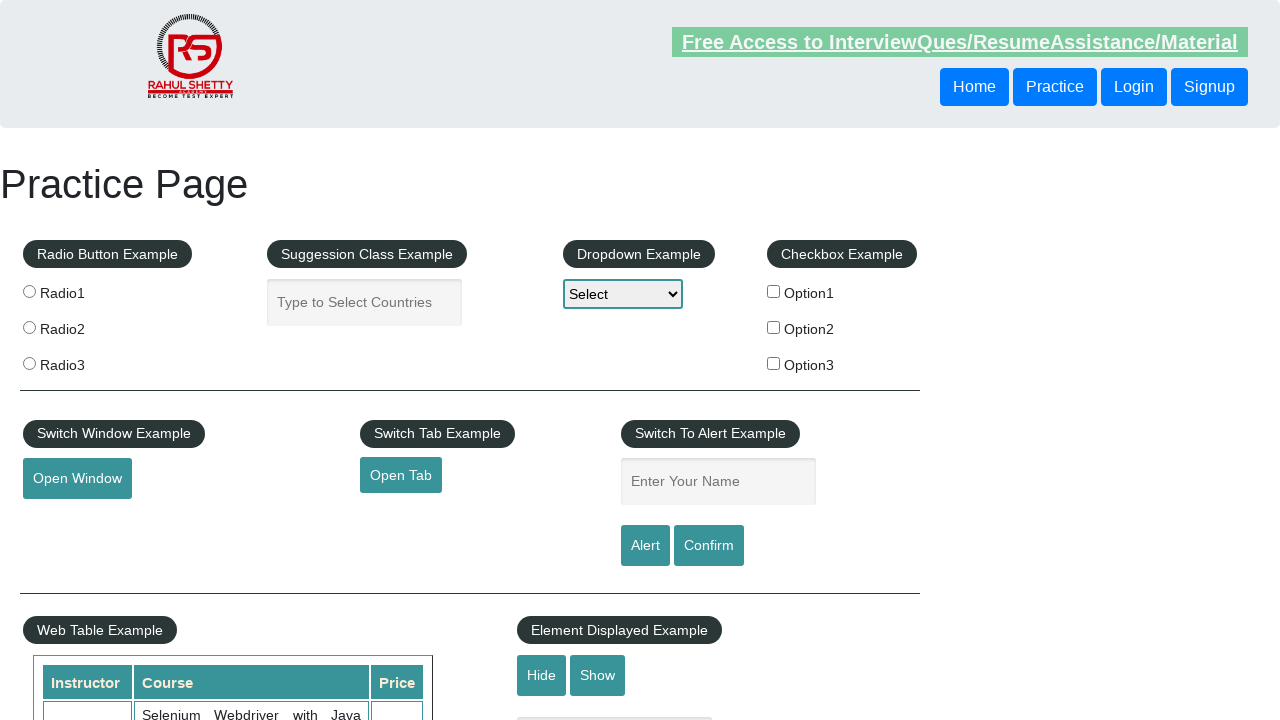

Retrieved all checkbox elements
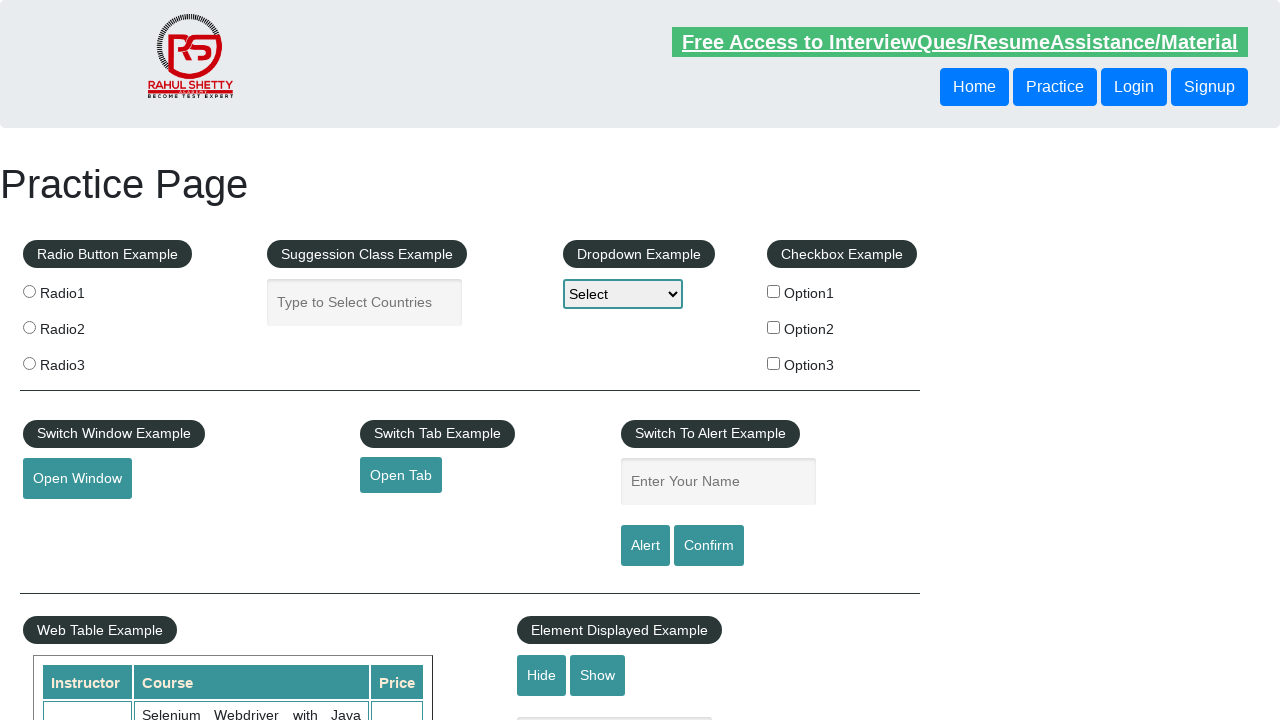

Clicked checkbox with value 'option2' at (774, 327) on xpath=//input[@type='checkbox'] >> nth=1
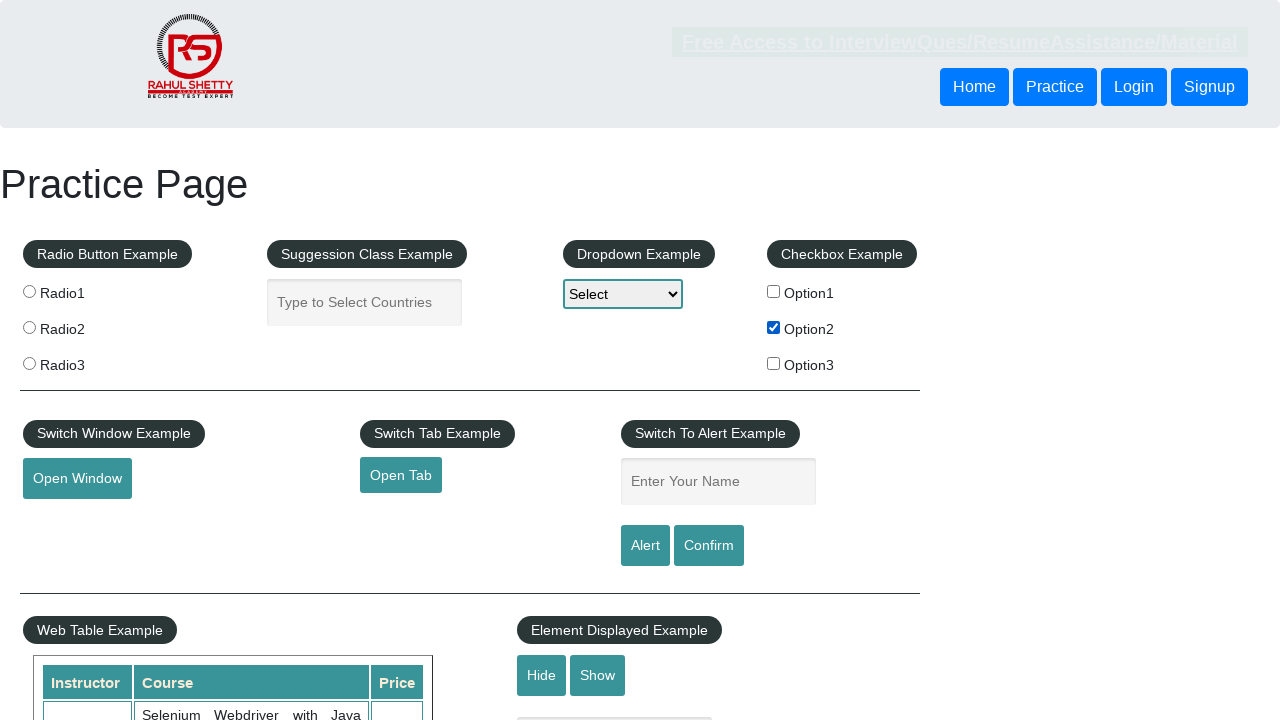

Verified checkbox 'option2' is checked
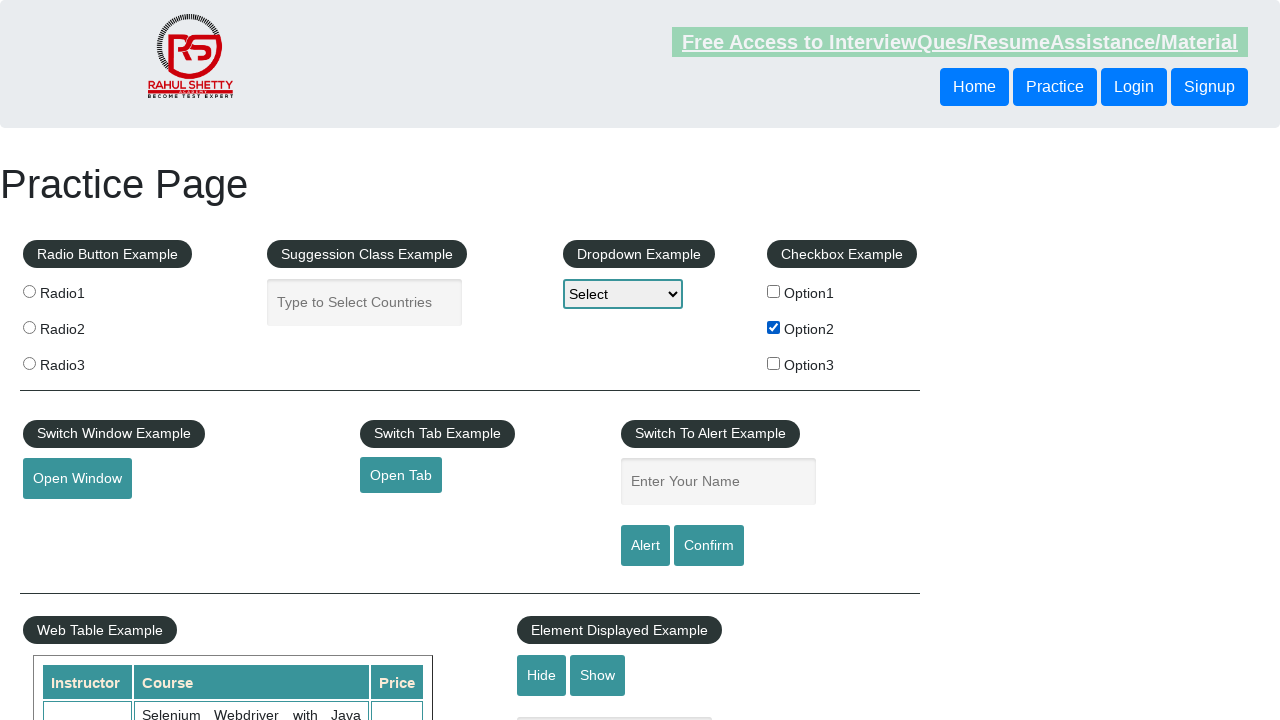

Retrieved all radio button elements
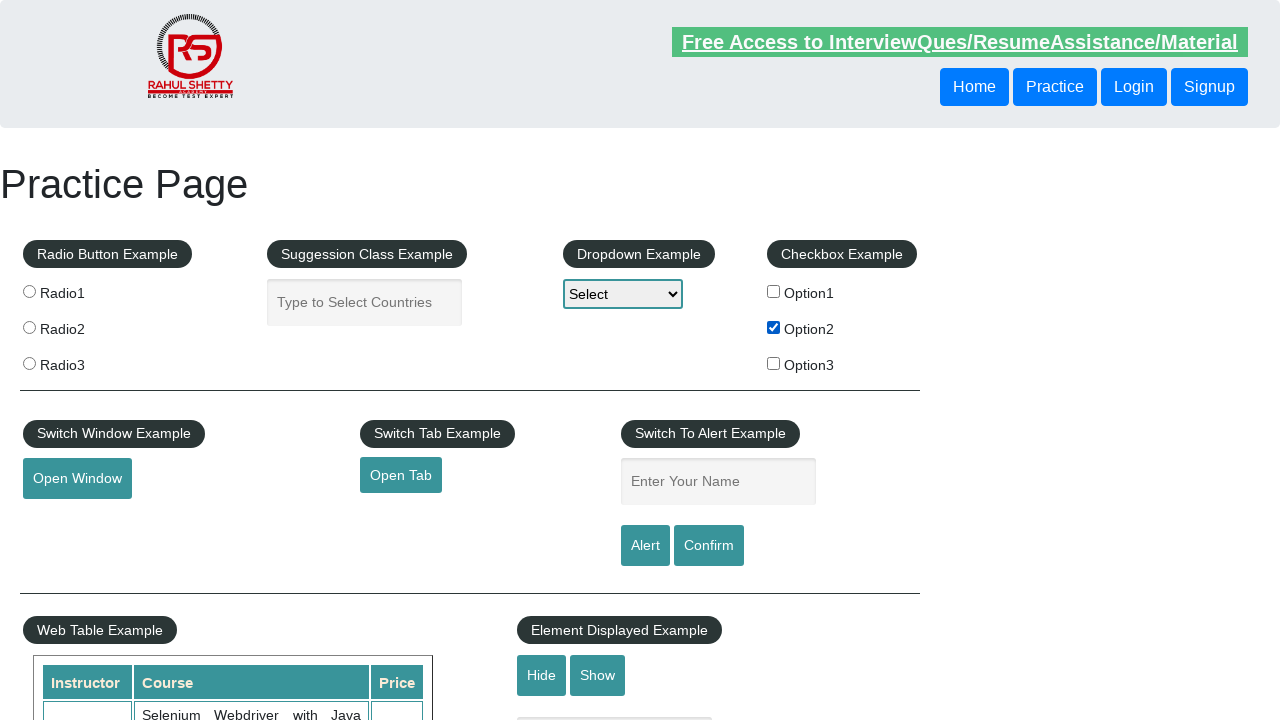

Clicked the third radio button (index 2) at (29, 363) on input[name='radioButton'] >> nth=2
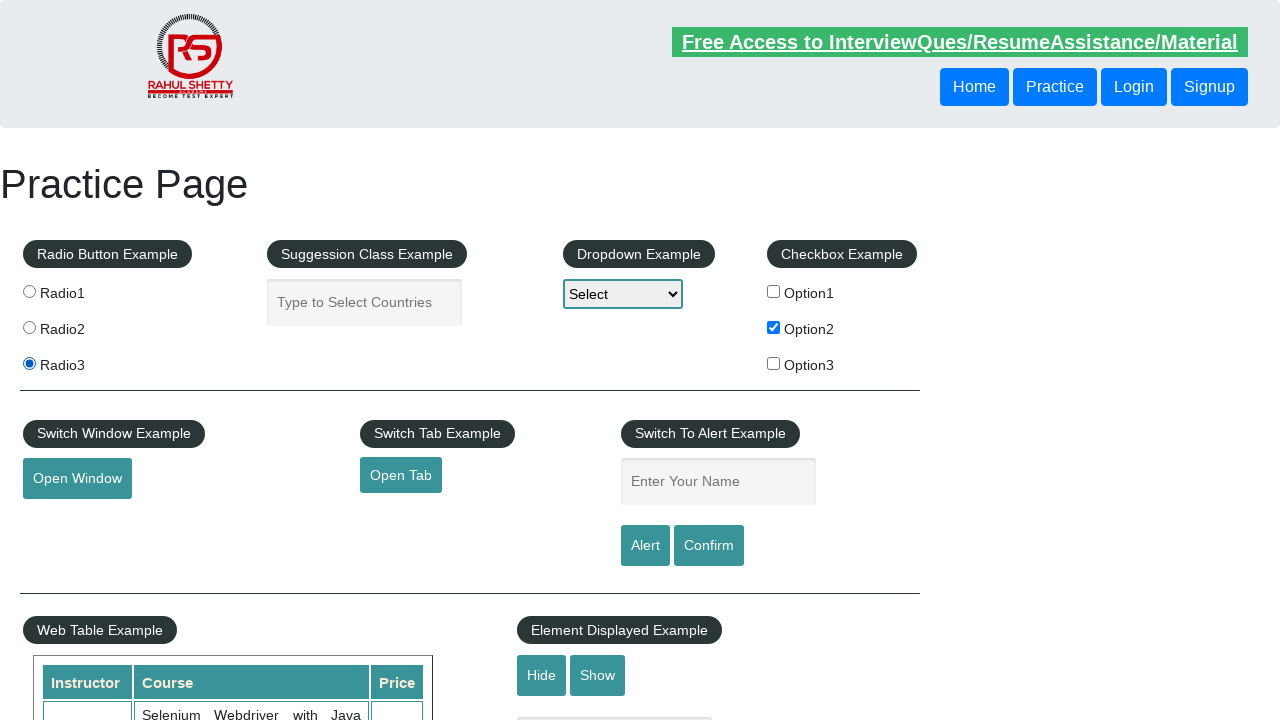

Verified third radio button is selected
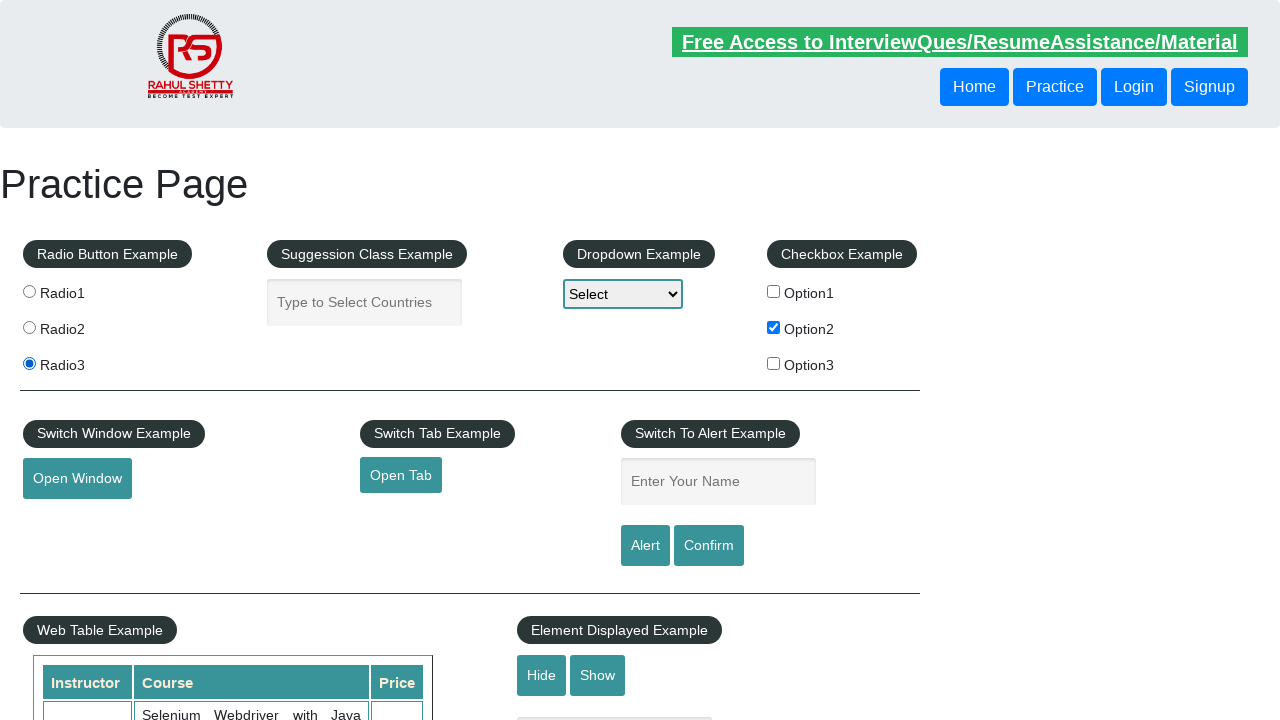

Verified text box is initially visible
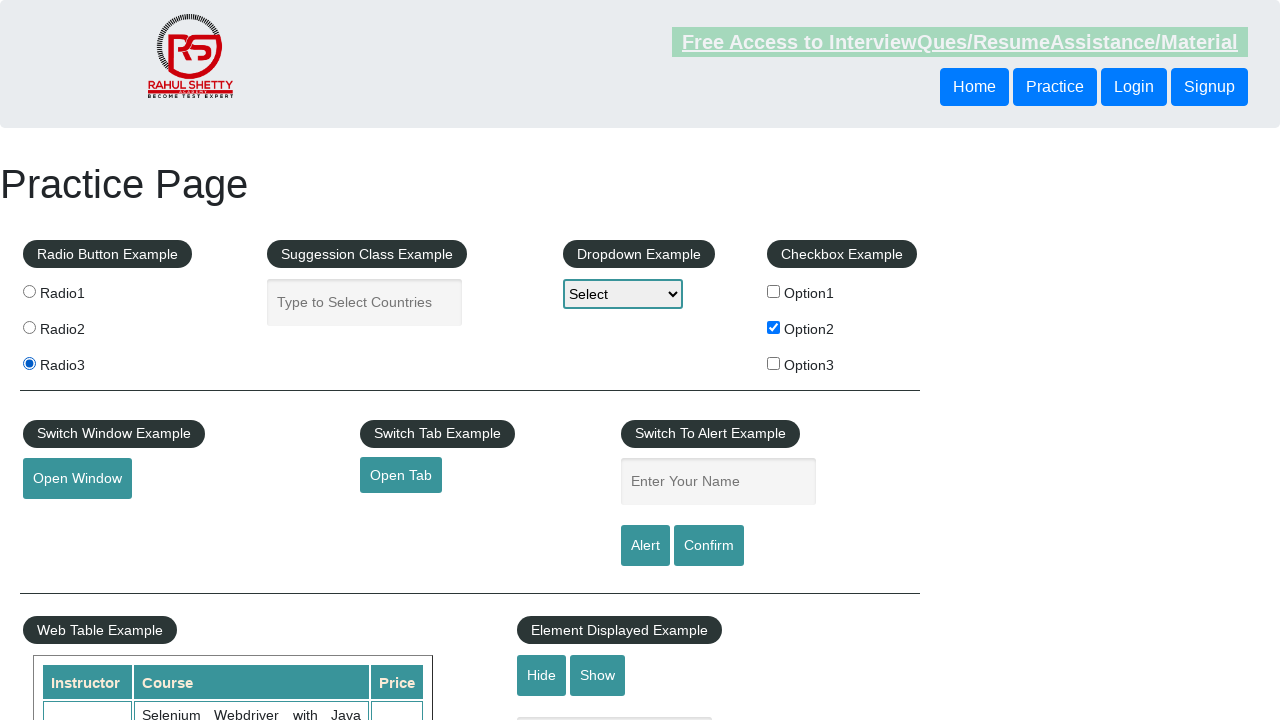

Clicked hide button to hide the text box at (542, 675) on #hide-textbox
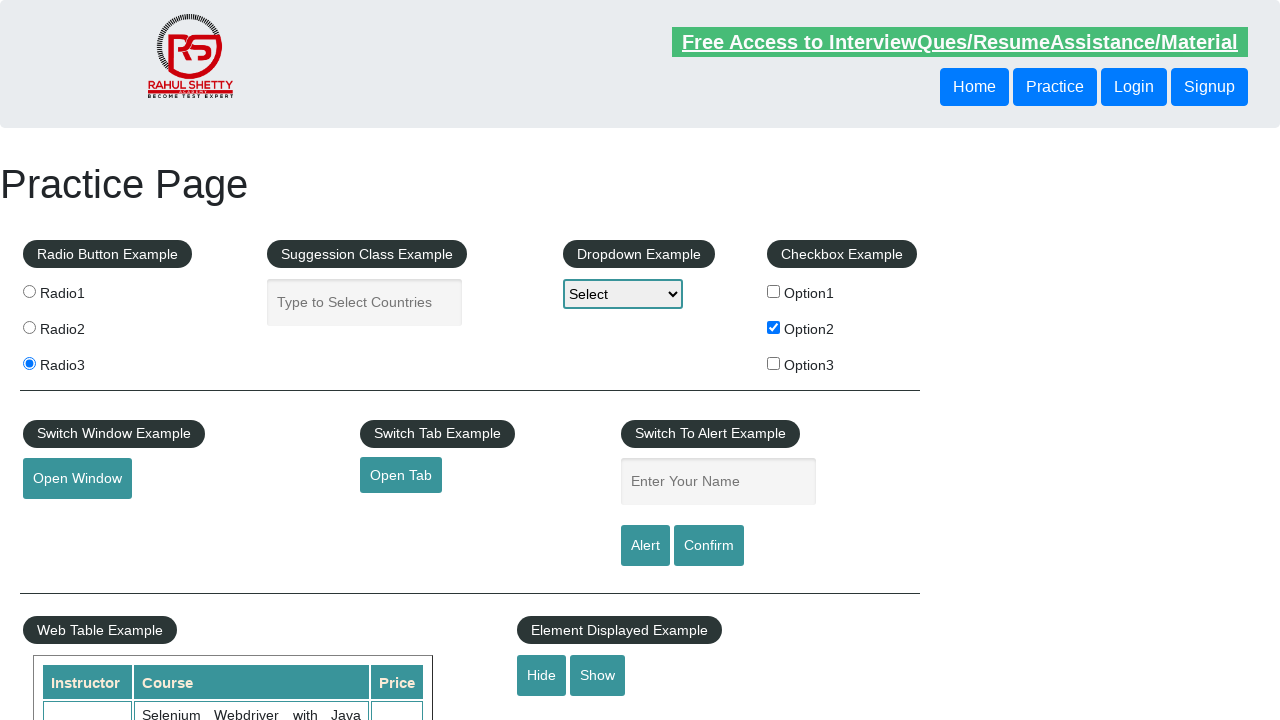

Waited for text box to become hidden
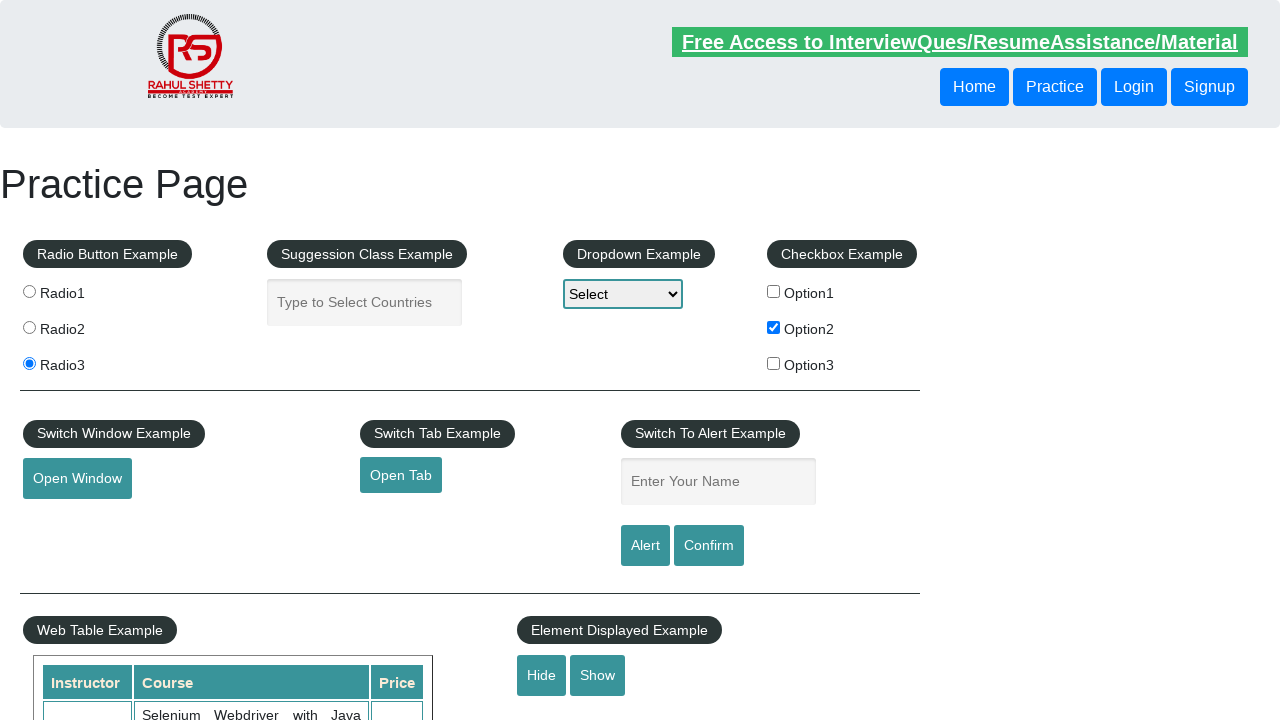

Verified text box is no longer visible
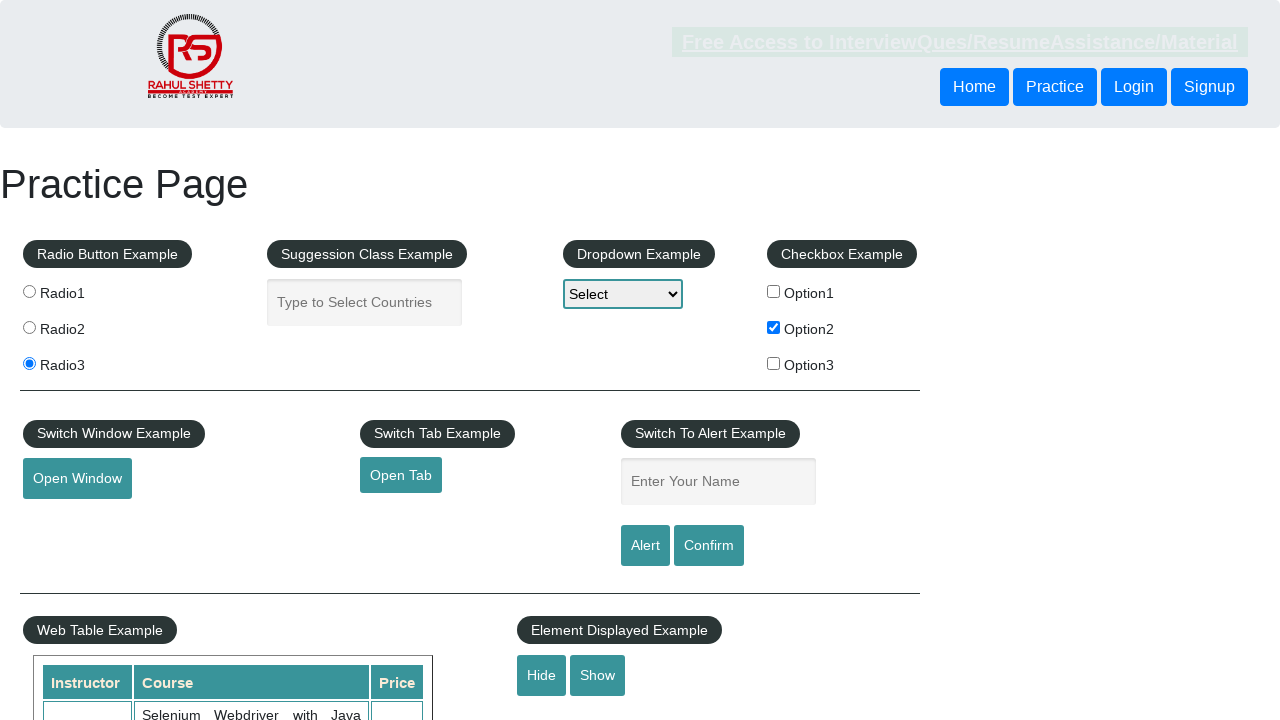

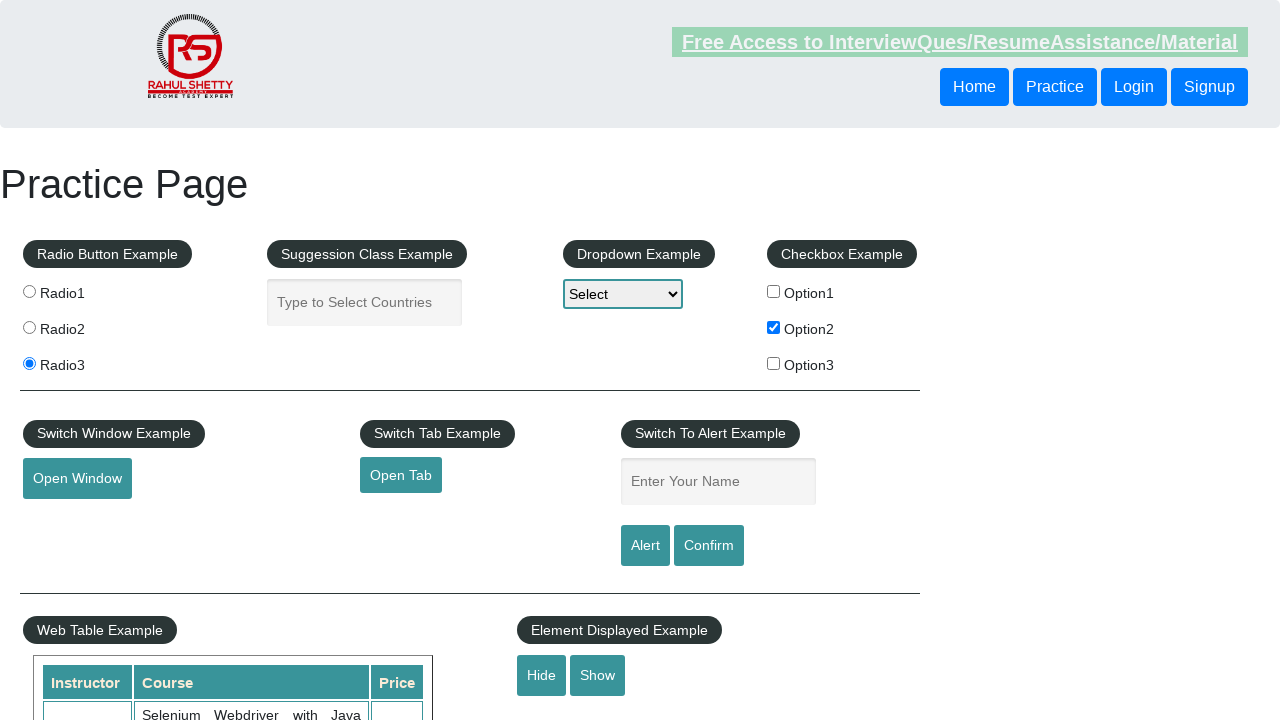